Tests clicking the Signup/Login menu link and verifies navigation to the login page

Starting URL: https://automationexercise.com

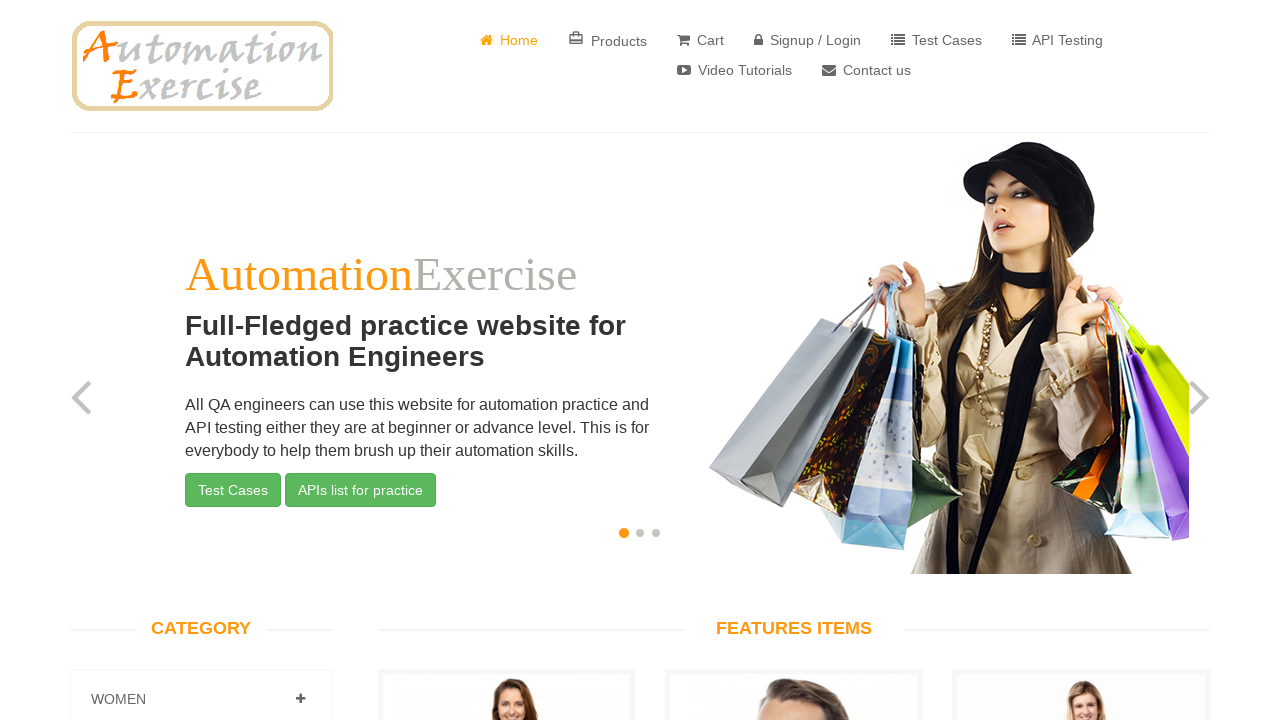

Clicked on Signup / Login menu link at (808, 40) on text=Signup / Login
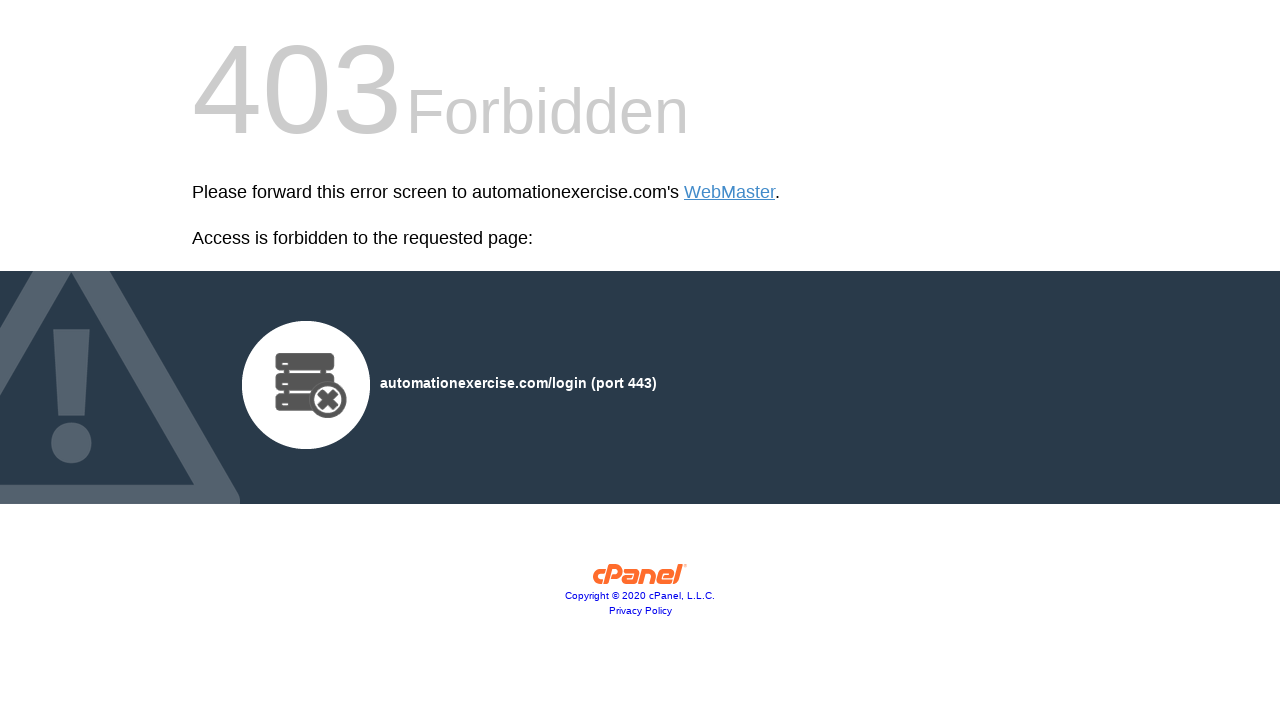

Waited for navigation to login page
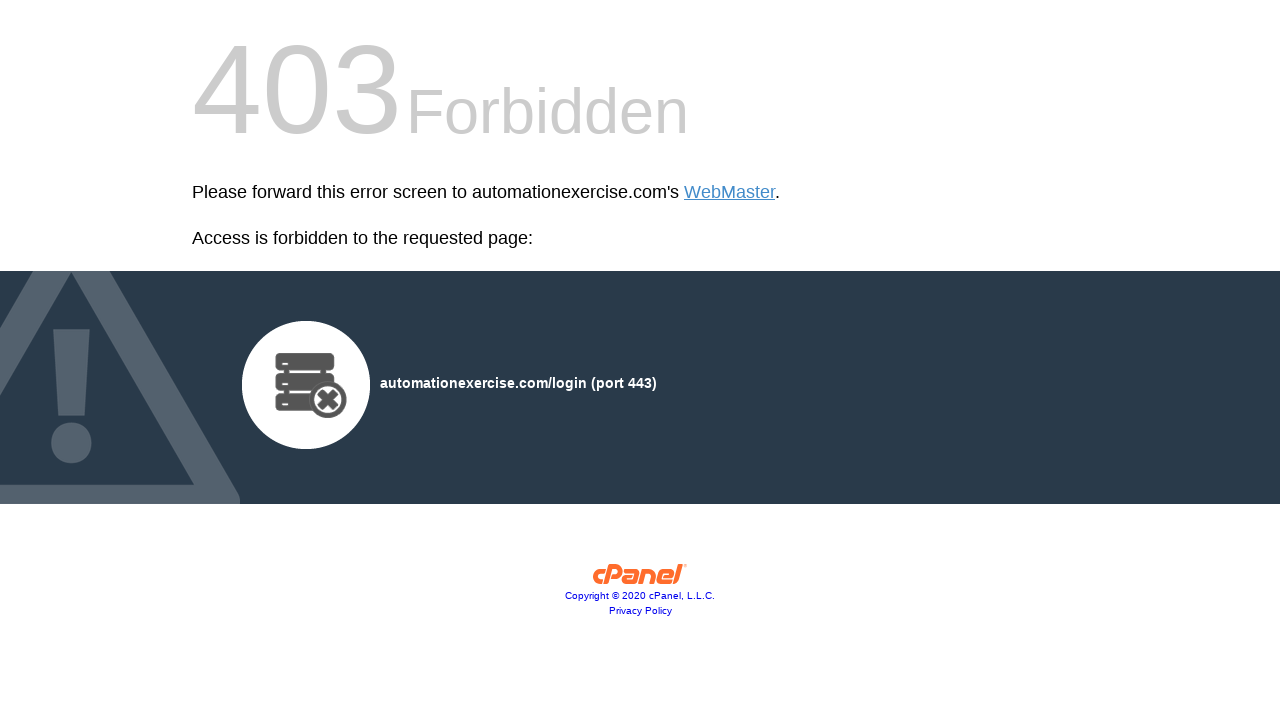

Verified that current URL contains /login
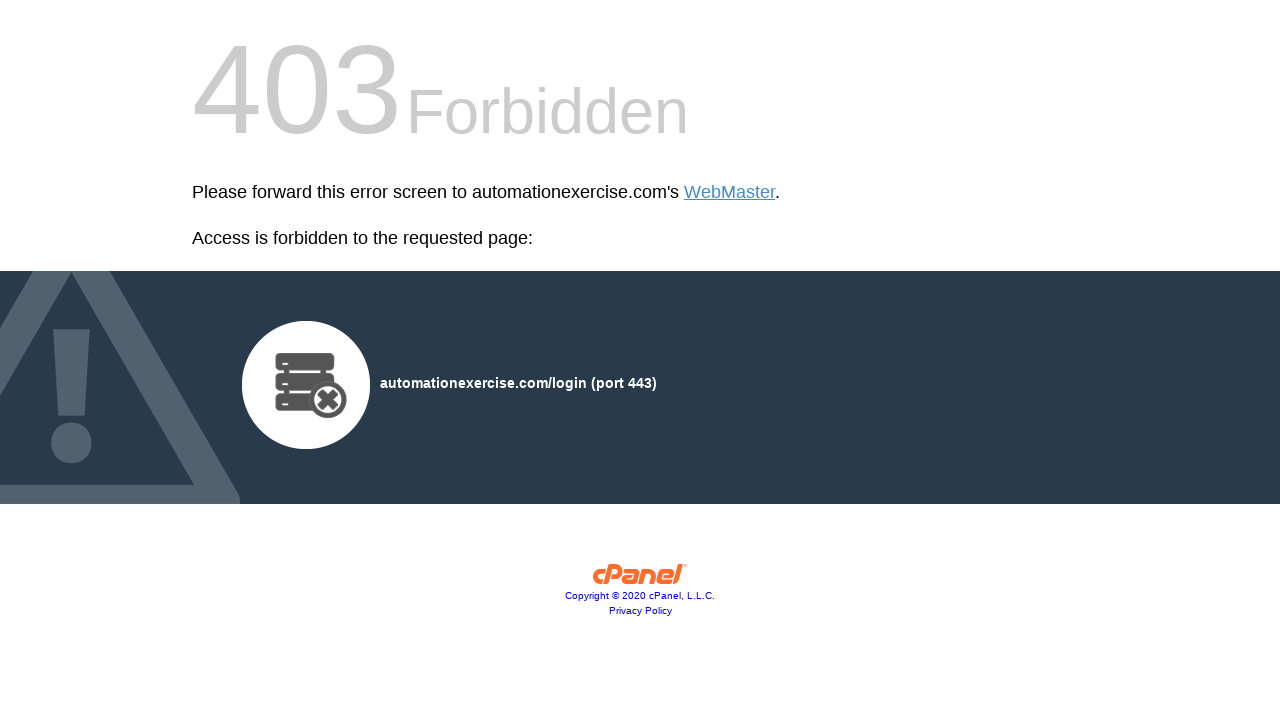

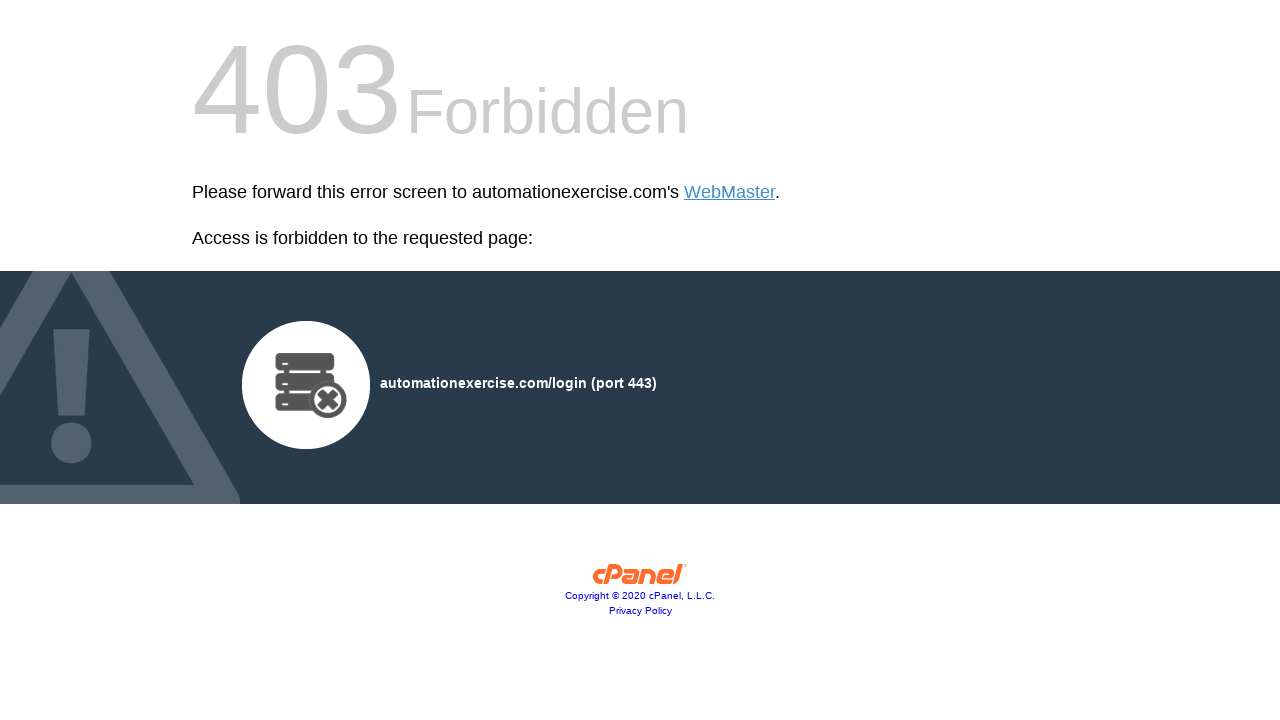